Tests autosuggestive dropdown functionality by typing "ind" in an autocomplete field and selecting "India" from the suggestions that appear.

Starting URL: https://rahulshettyacademy.com/dropdownsPractise/

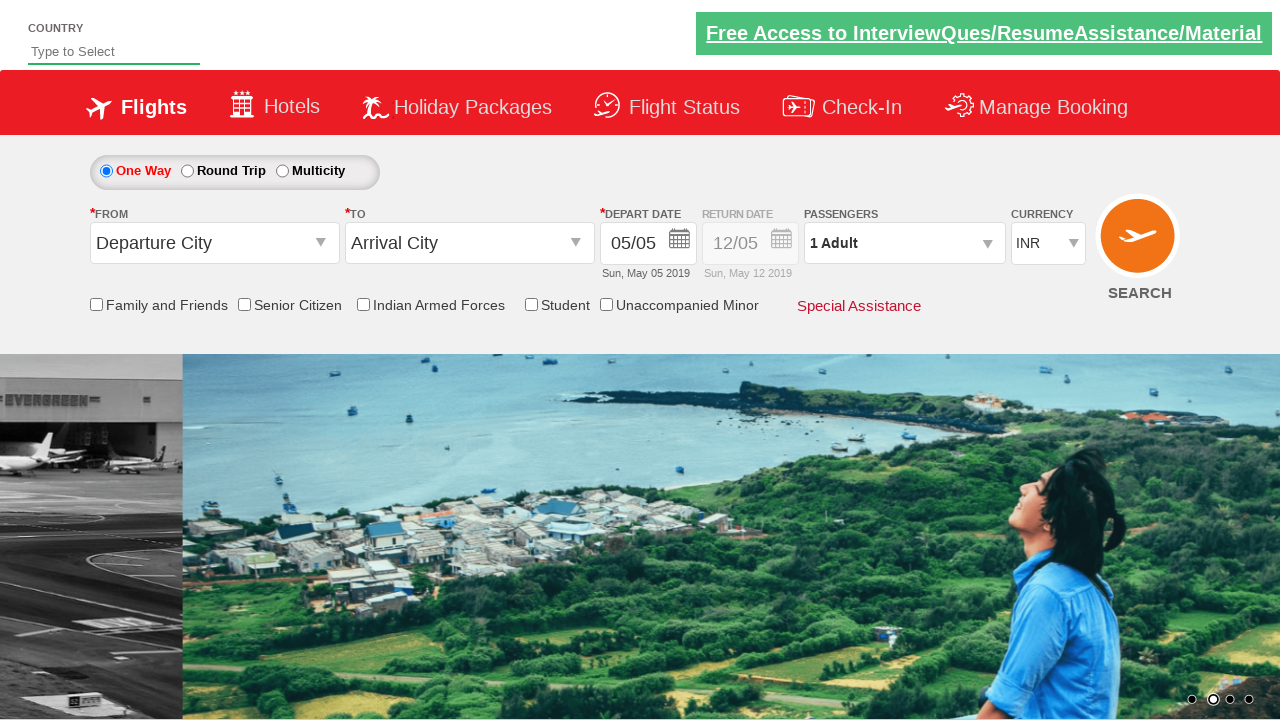

Typed 'ind' in the autosuggest field to trigger autocomplete suggestions on input#autosuggest
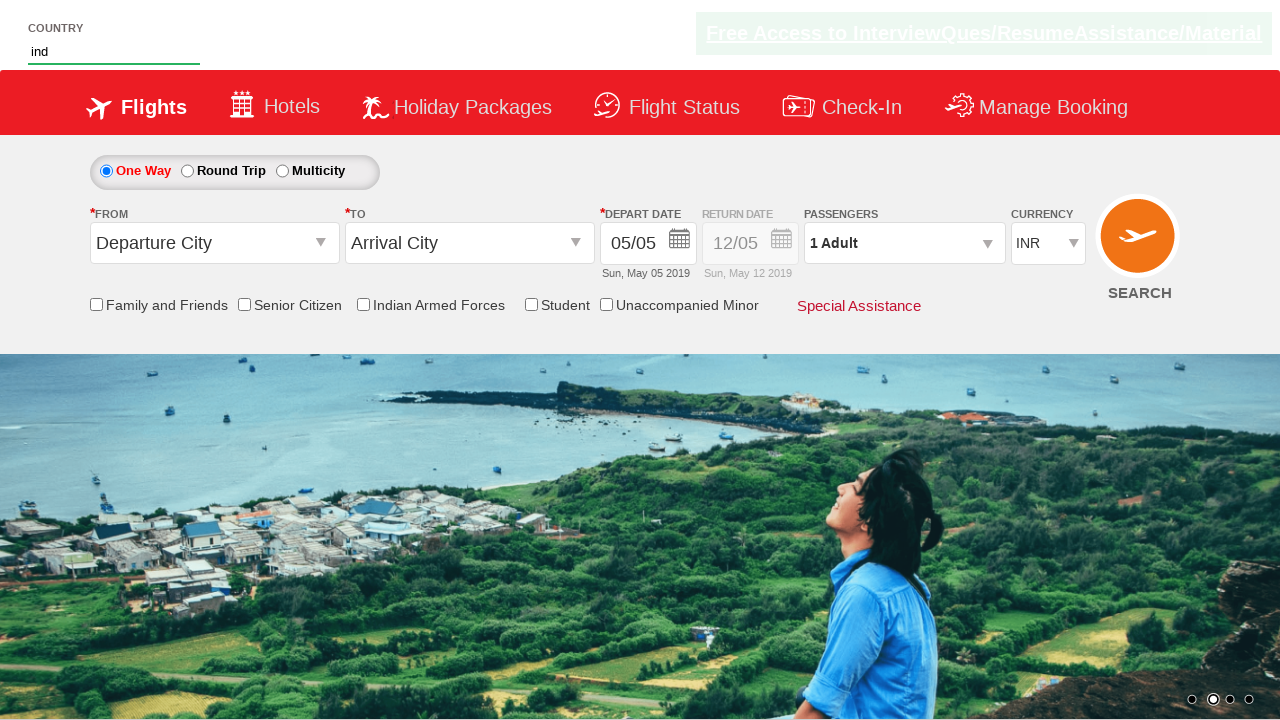

Autocomplete suggestions dropdown appeared
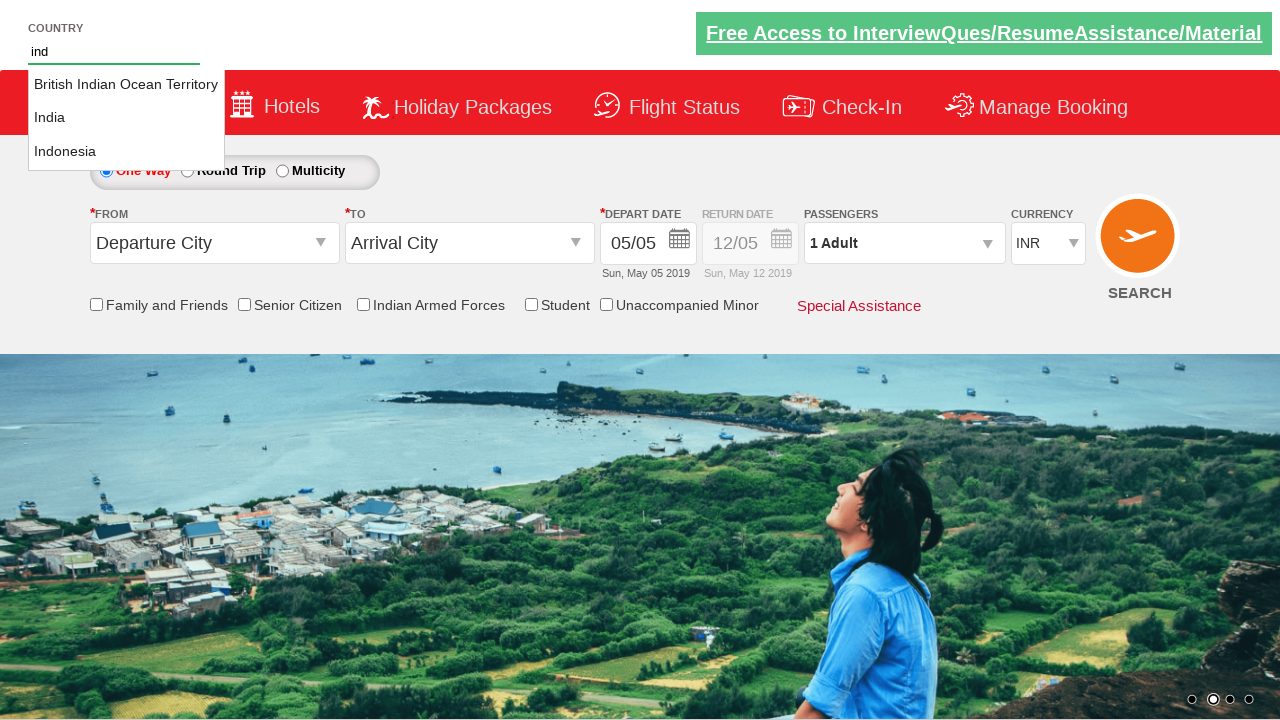

Selected 'India' from the autosuggest dropdown at (126, 118) on ul#ui-id-1 a >> nth=1
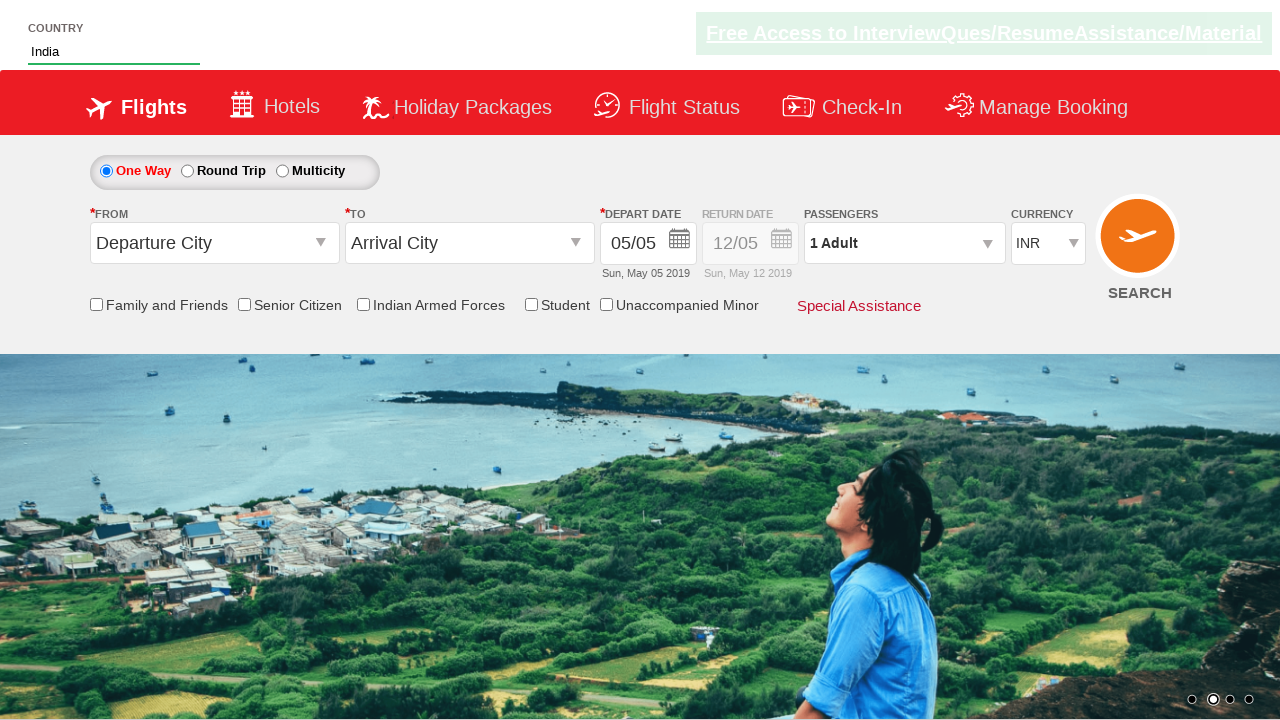

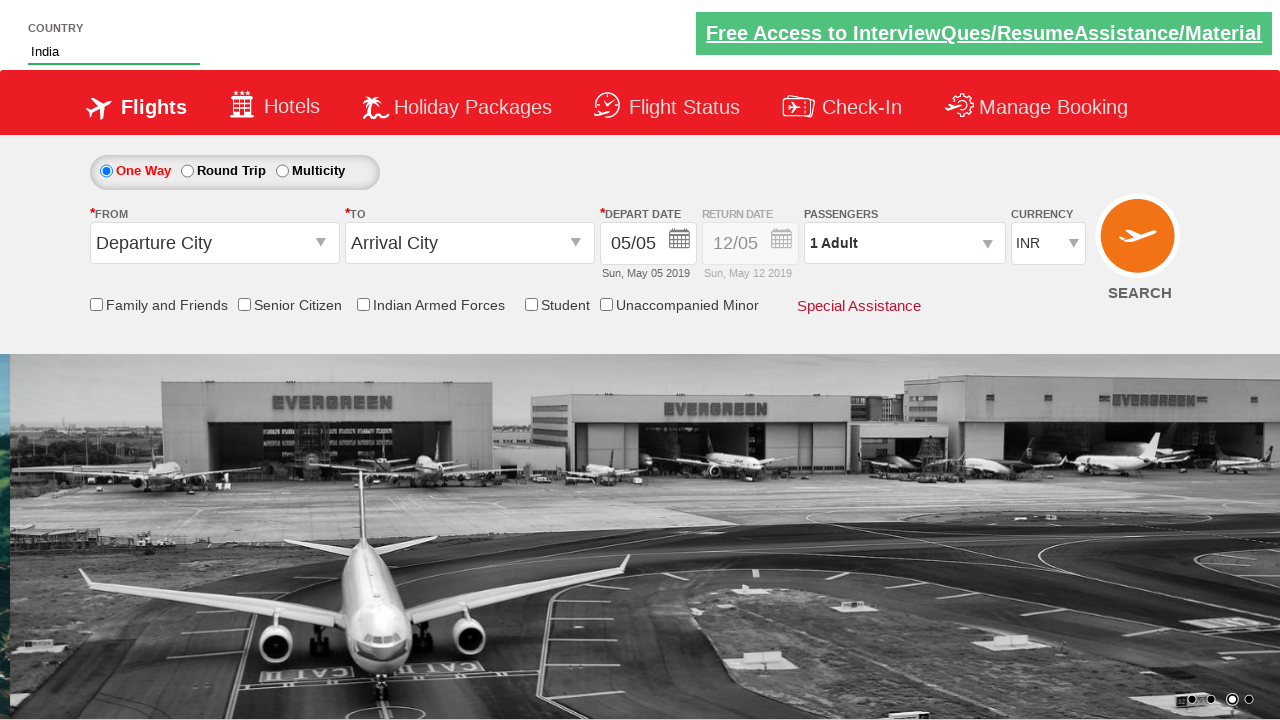